Tests a practice web form by filling out text input, password, and textarea fields, then submitting the form and verifying the success message appears.

Starting URL: https://bonigarcia.dev/selenium-webdriver-java/web-form.html

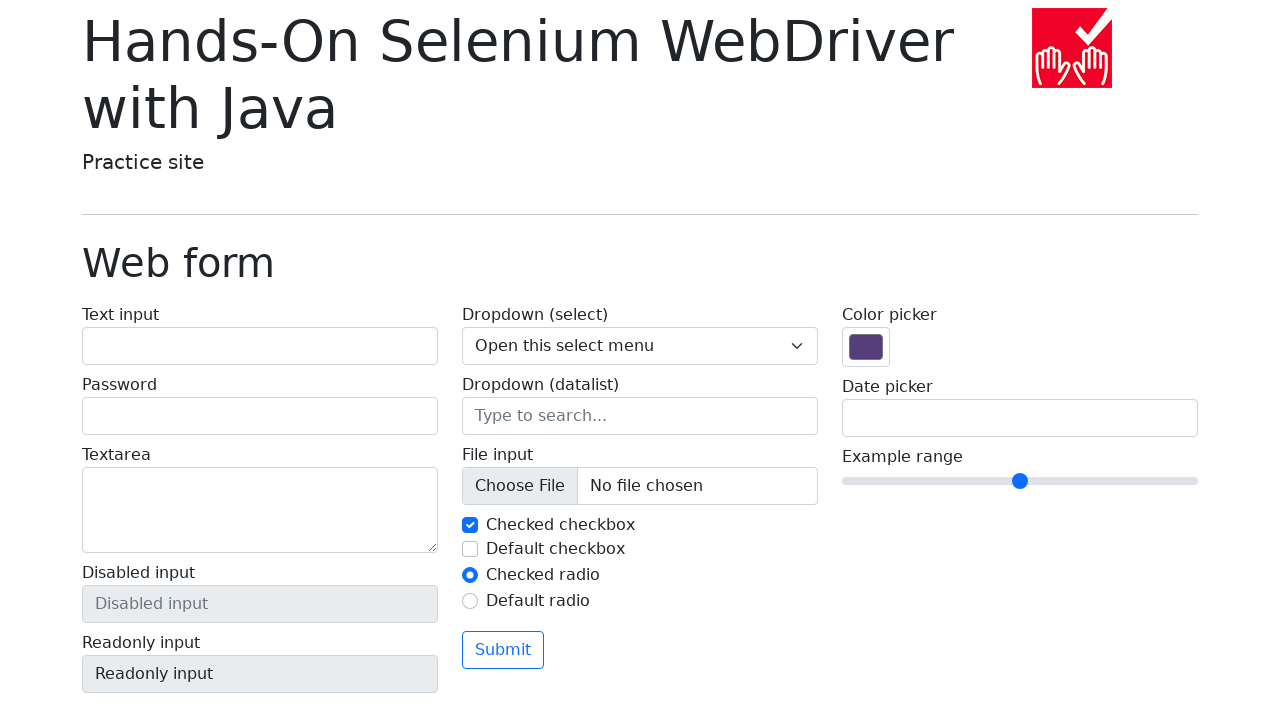

Verified 'Hands-On Selenium' heading is visible
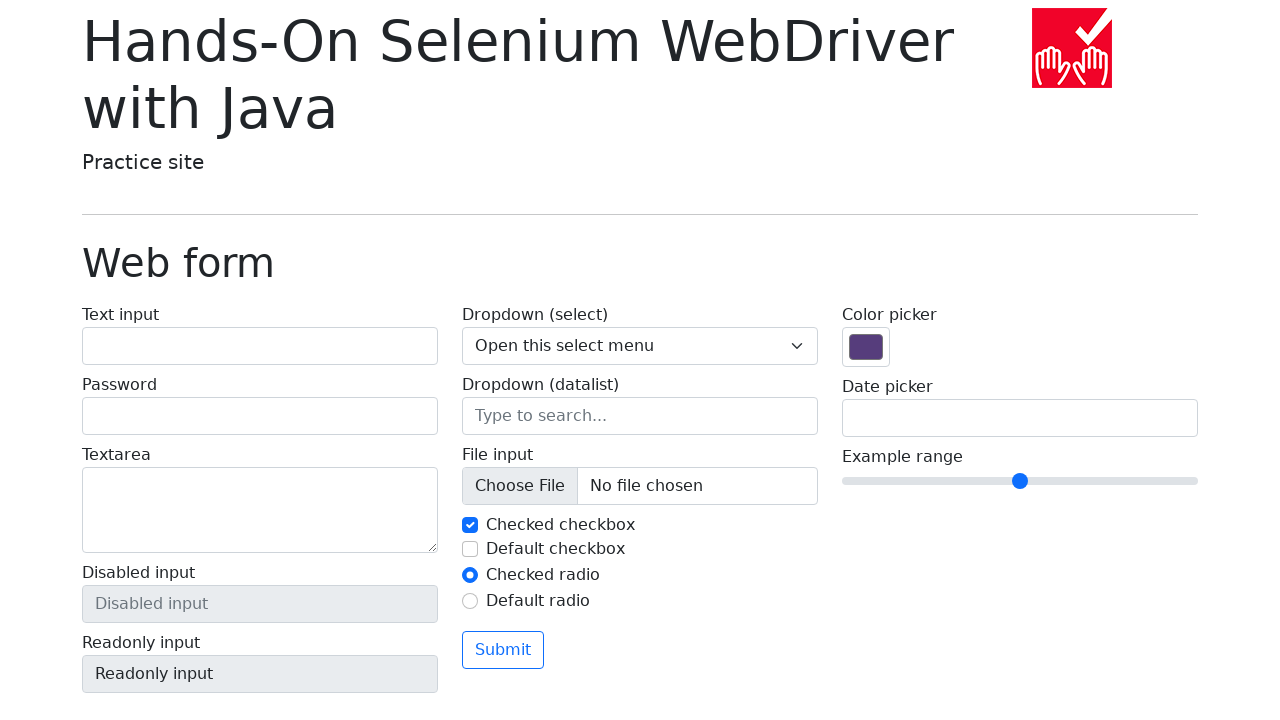

Verified 'Web form' heading is visible
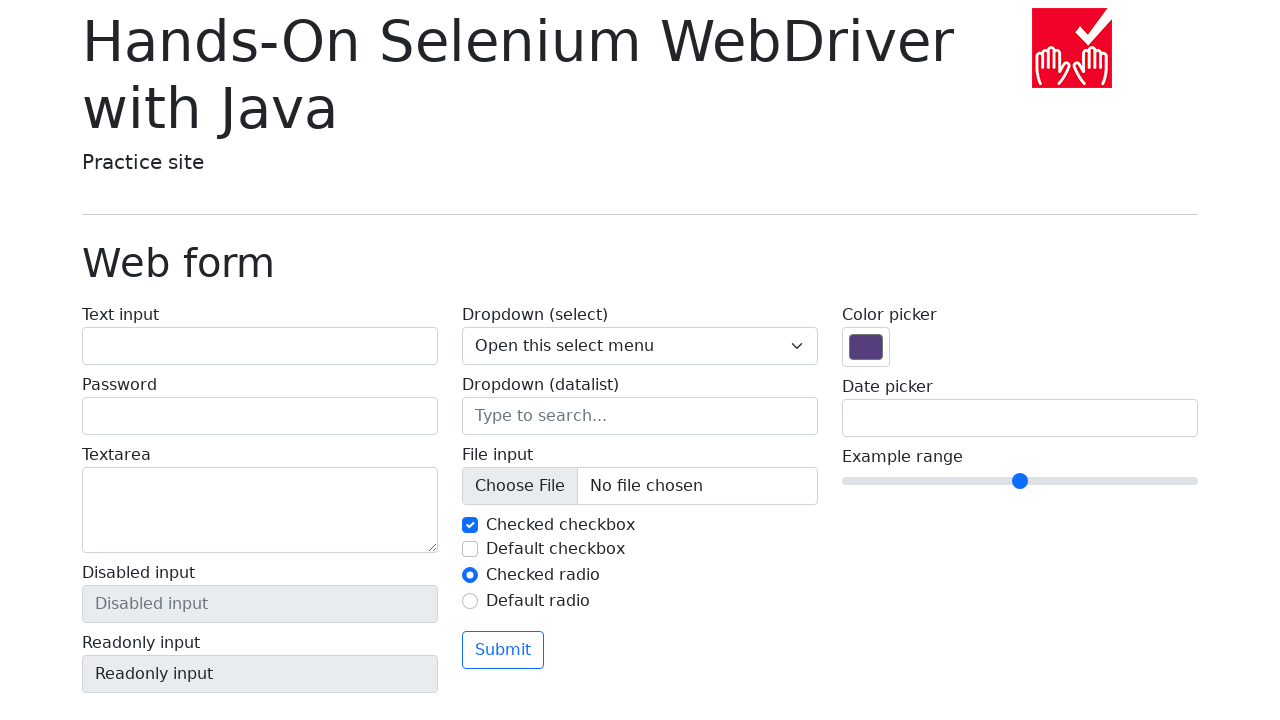

Filled text input field with 'SampleTextEntry2024' on input[name='my-text']
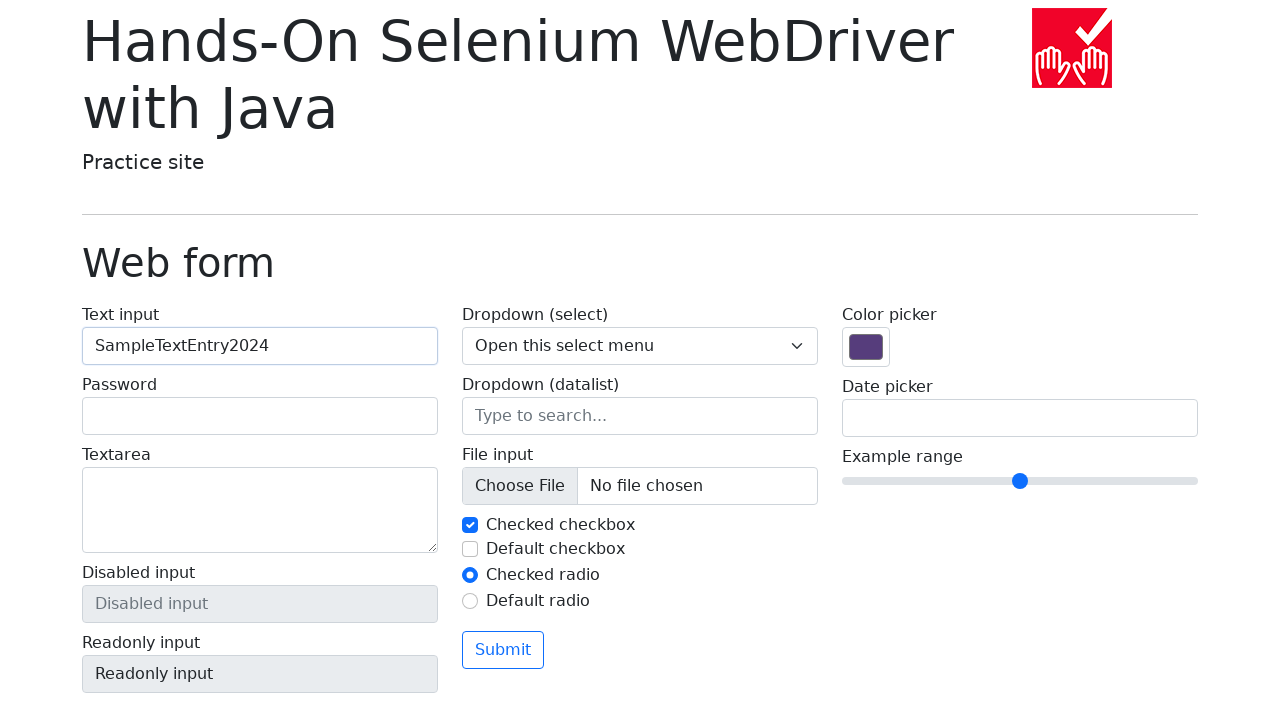

Filled password input field with 'SecurePass789!' on input[name='my-password']
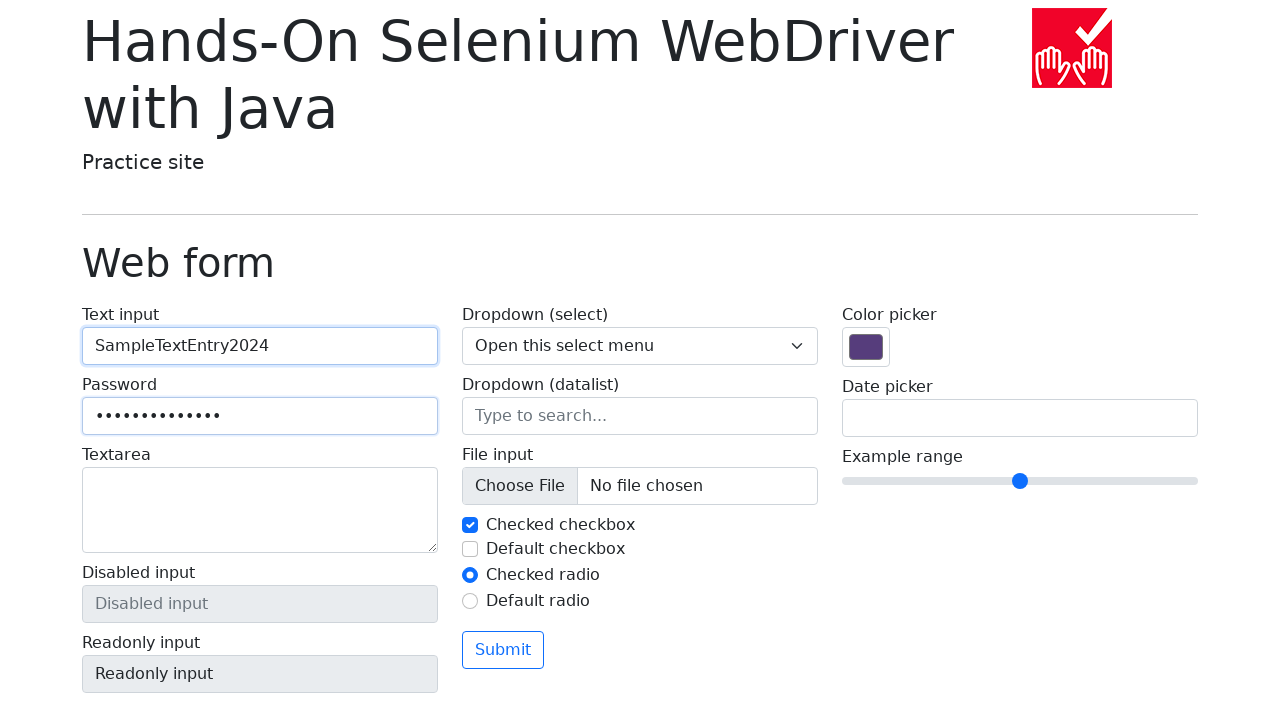

Filled textarea with sample content on textarea[name='my-textarea']
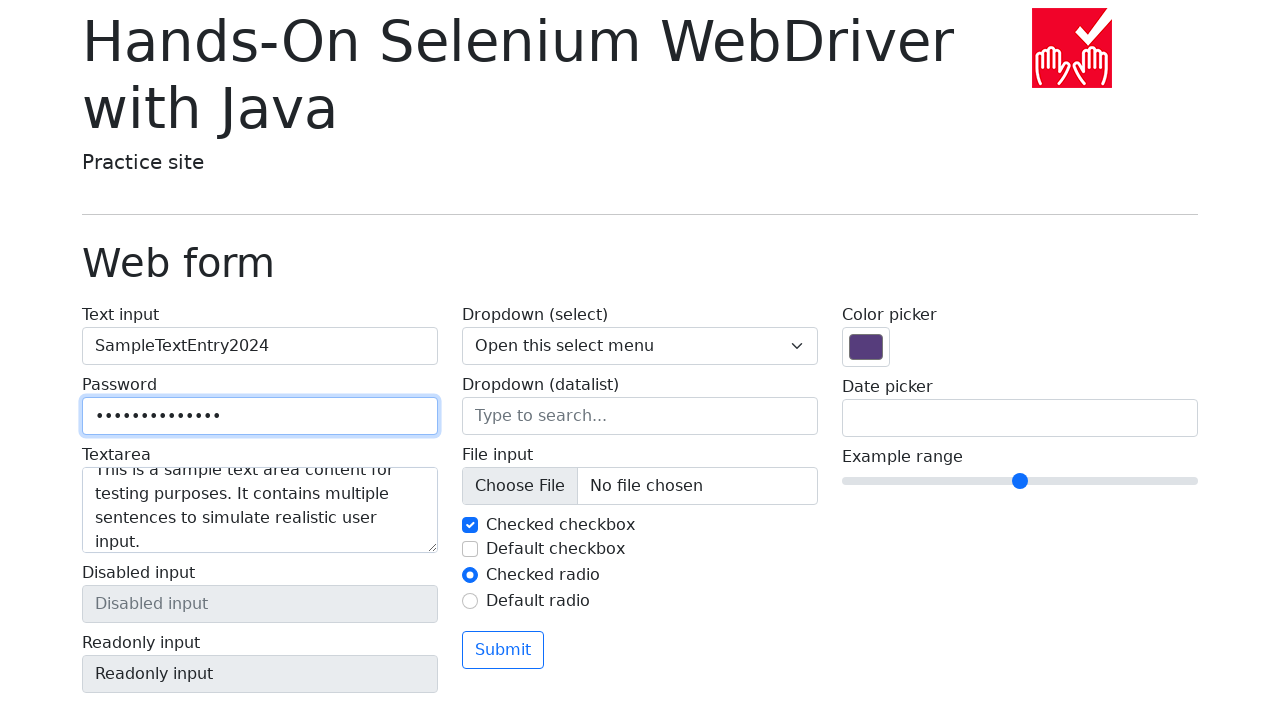

Clicked submit button to submit the form at (503, 650) on button[type='submit']
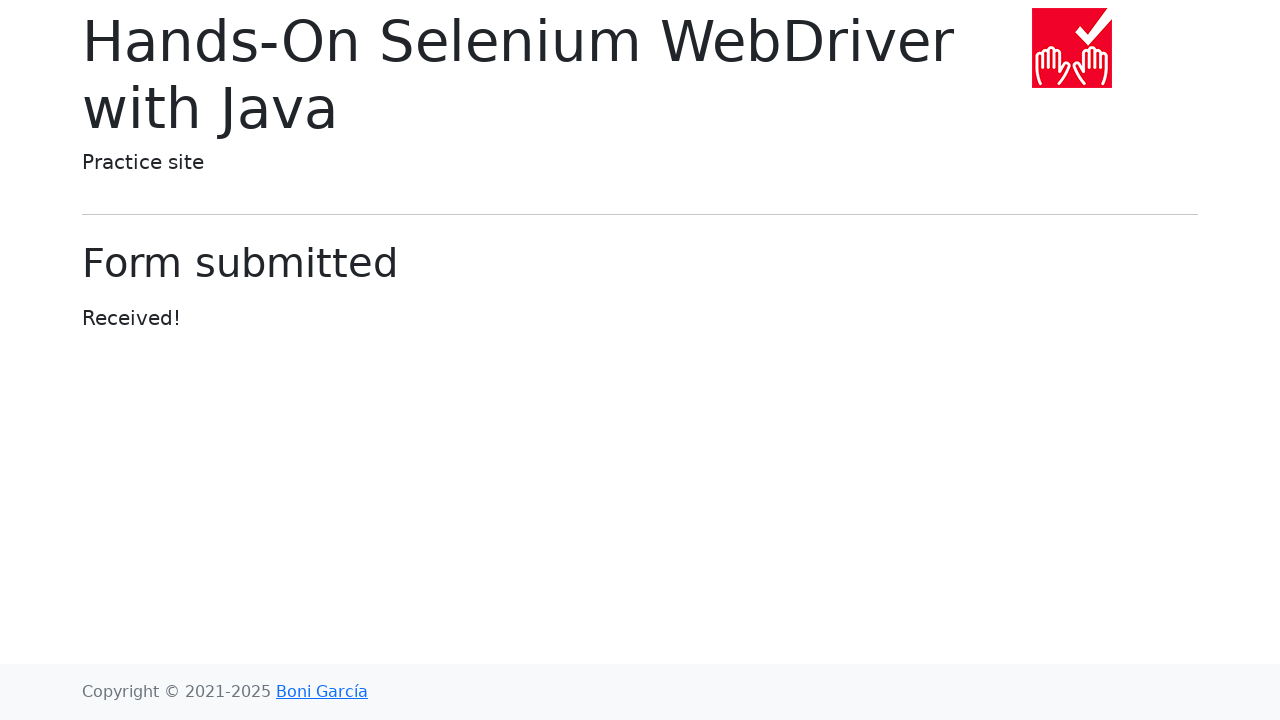

Verified 'Form submitted' success message is visible
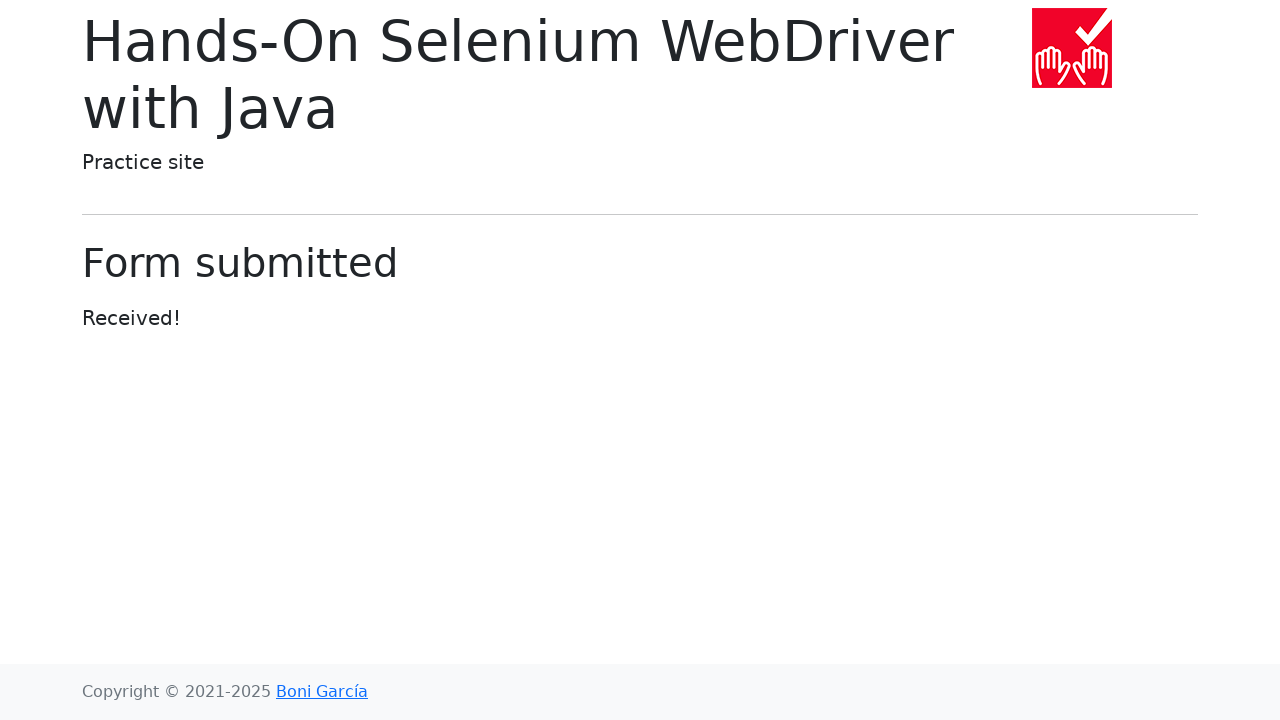

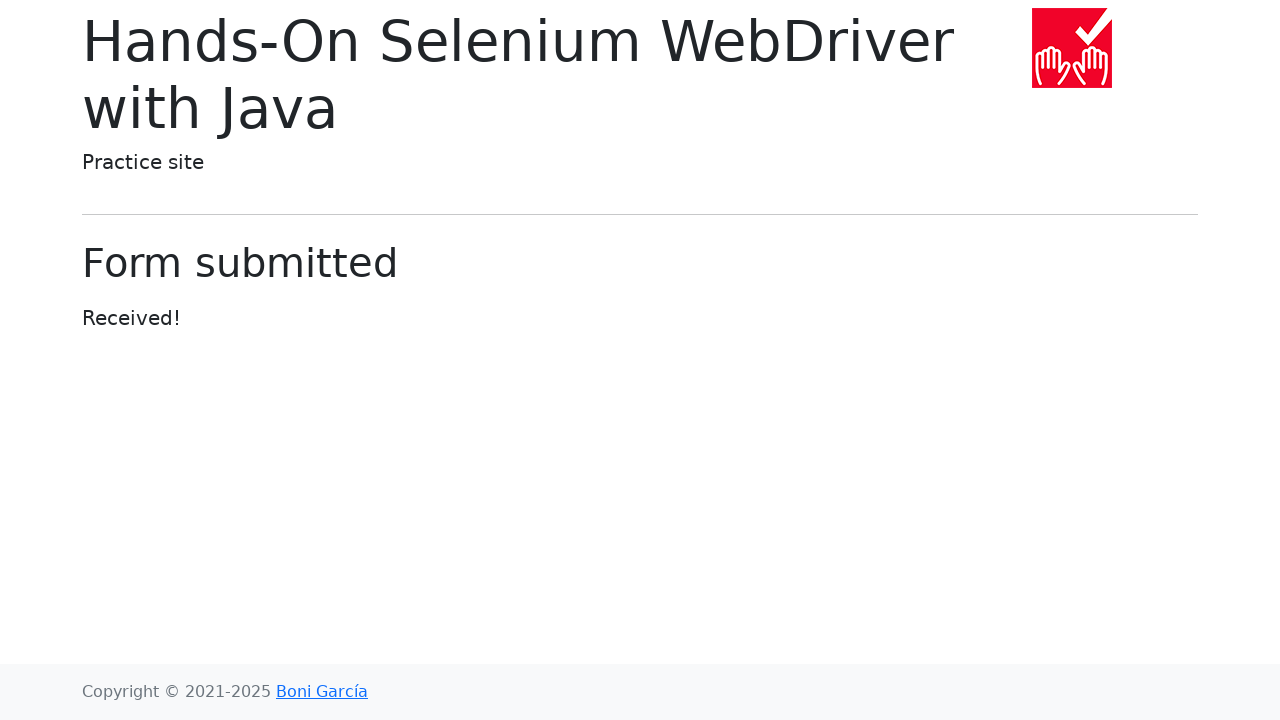